Tests the Selenium web form by filling in a text field, submitting the form, and verifying the success message

Starting URL: https://www.selenium.dev/selenium/web/web-form.html

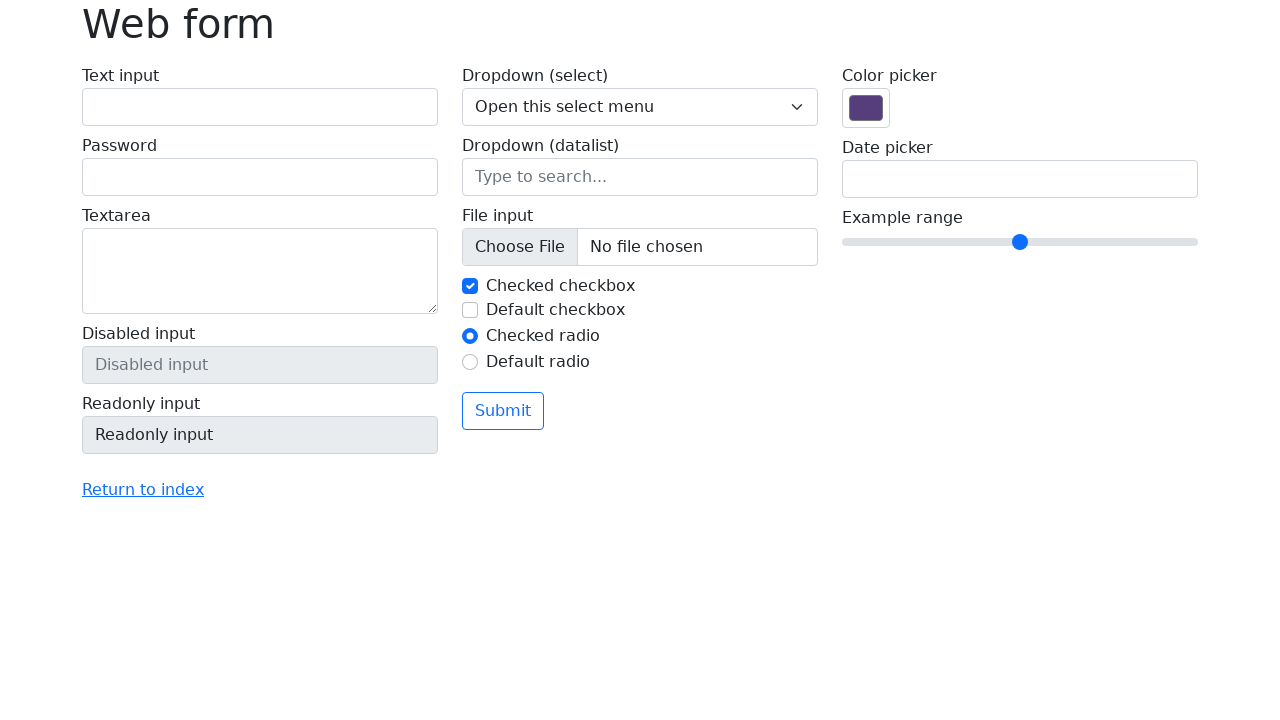

Filled text field with 'Selenium' on input[name='my-text']
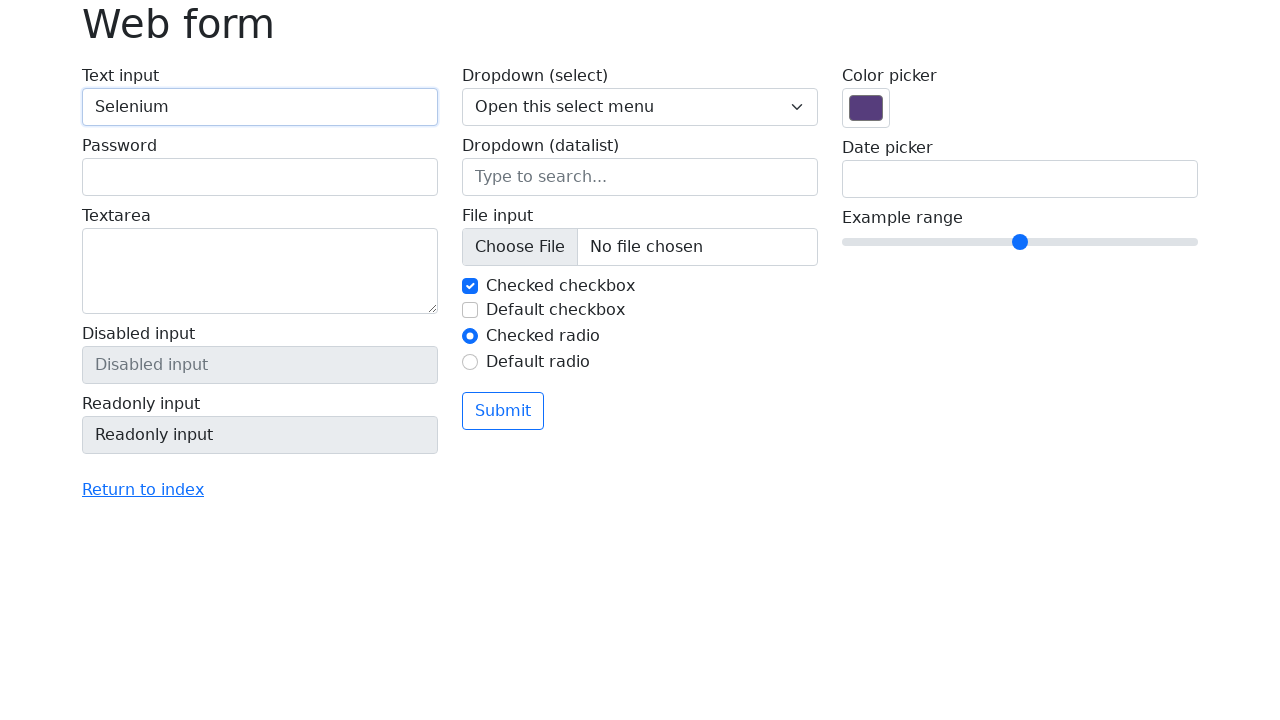

Clicked submit button at (503, 411) on button
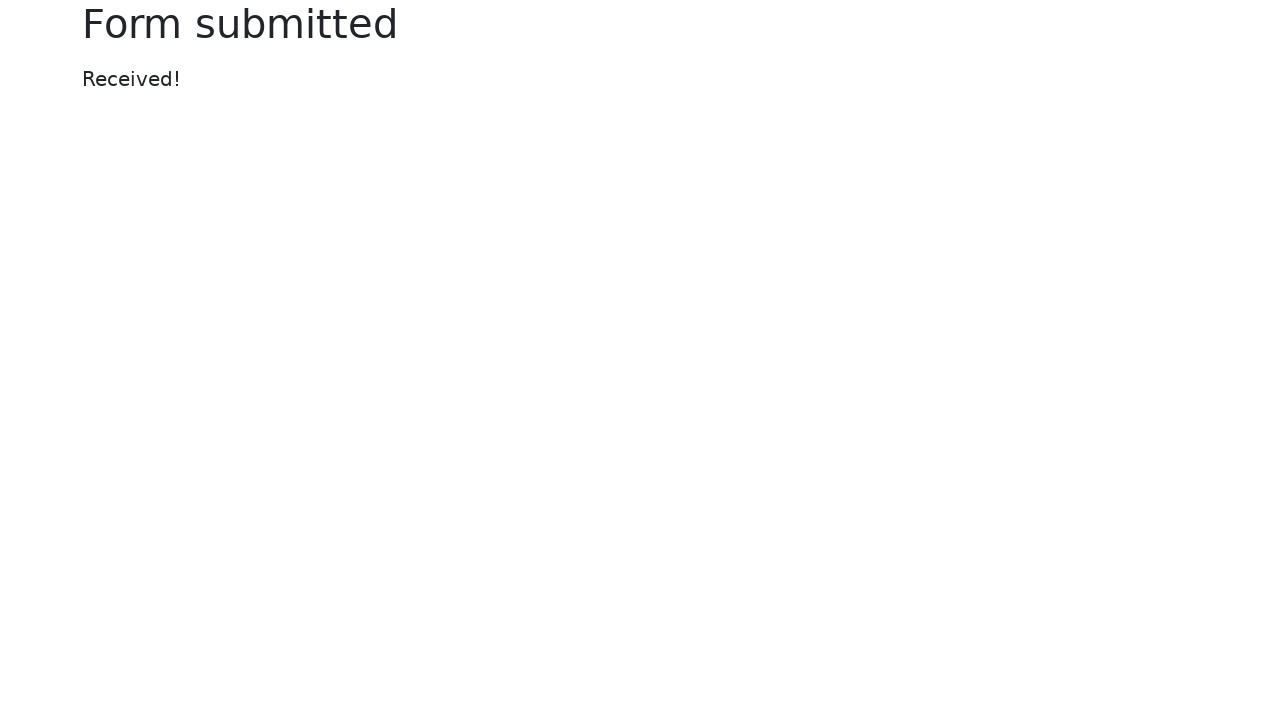

Success message appeared
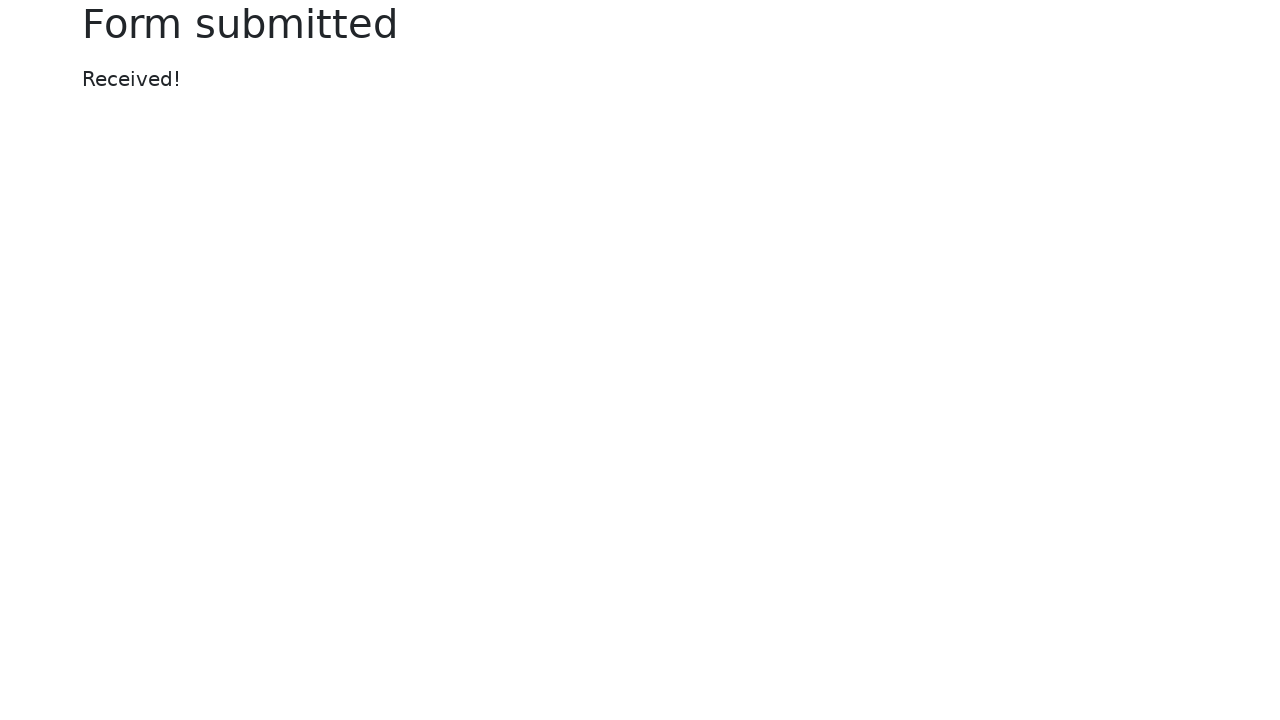

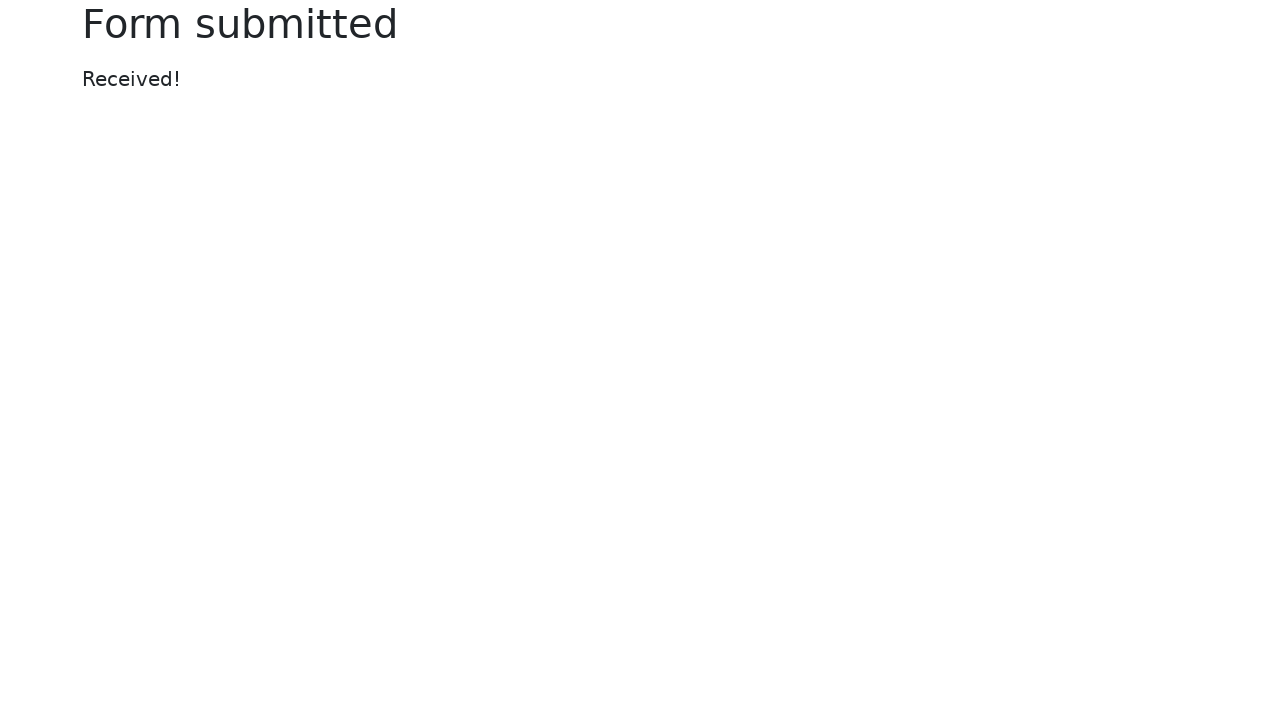